Tests adding todo items by filling the input field and pressing Enter, then verifying the items appear in the list

Starting URL: https://demo.playwright.dev/todomvc

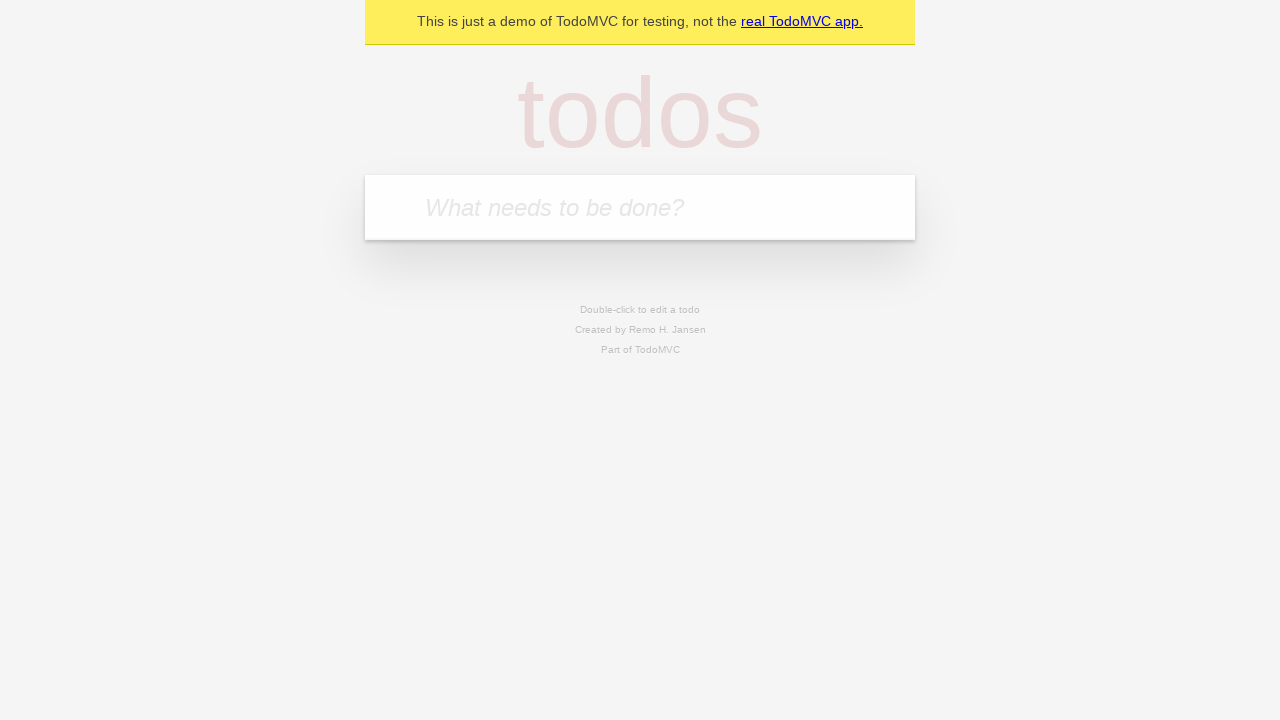

Located the todo input field with placeholder 'What needs to be done?'
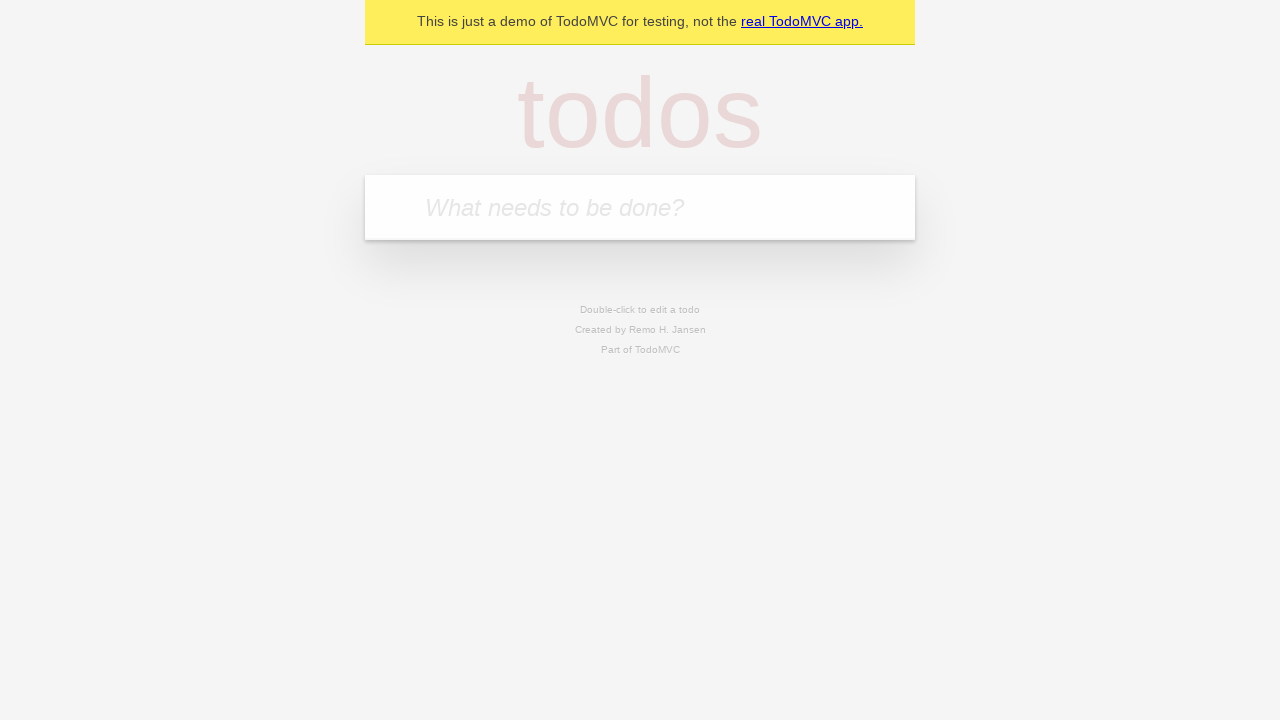

Filled todo input with 'buy some cheese' on internal:attr=[placeholder="What needs to be done?"i]
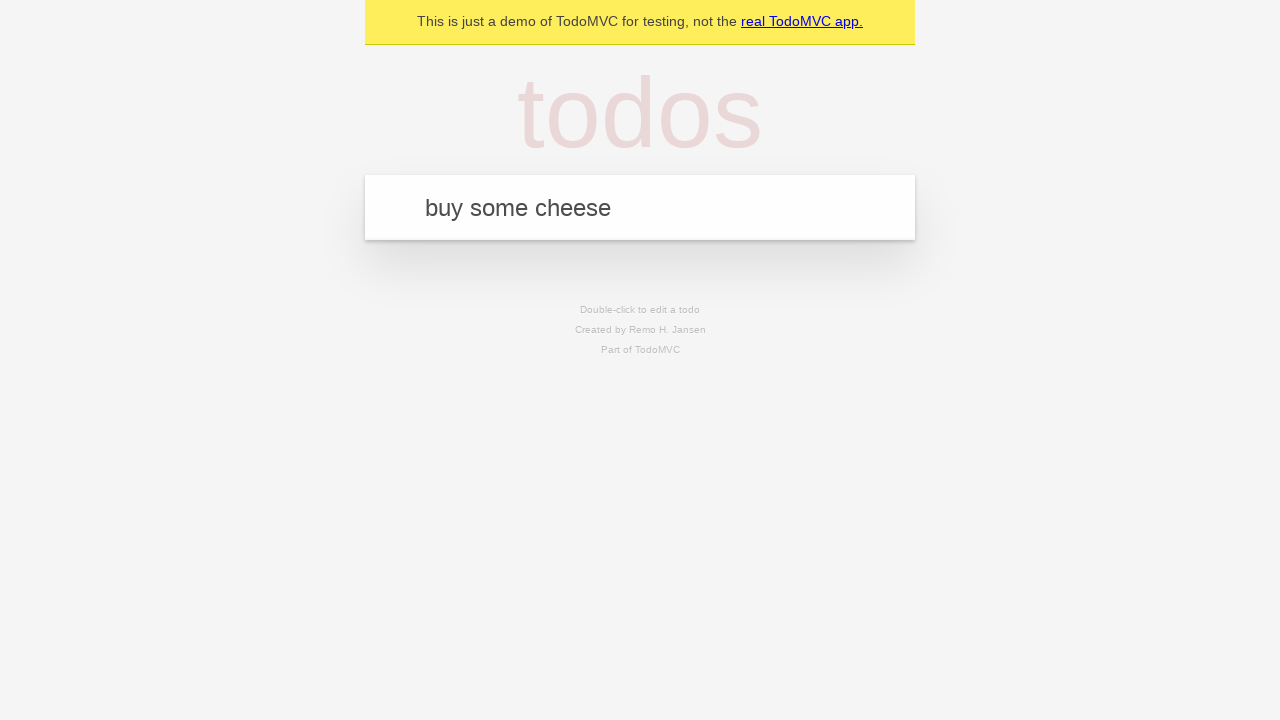

Pressed Enter to add first todo item on internal:attr=[placeholder="What needs to be done?"i]
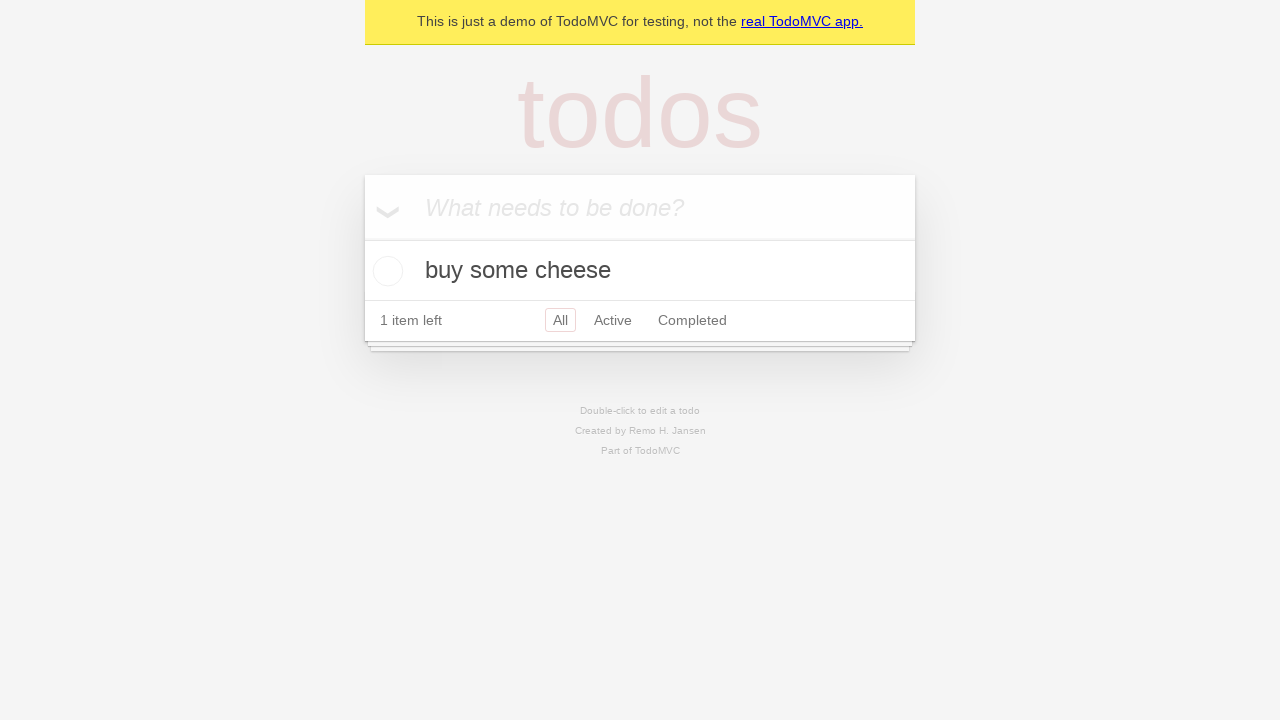

Verified first todo item appeared in the list
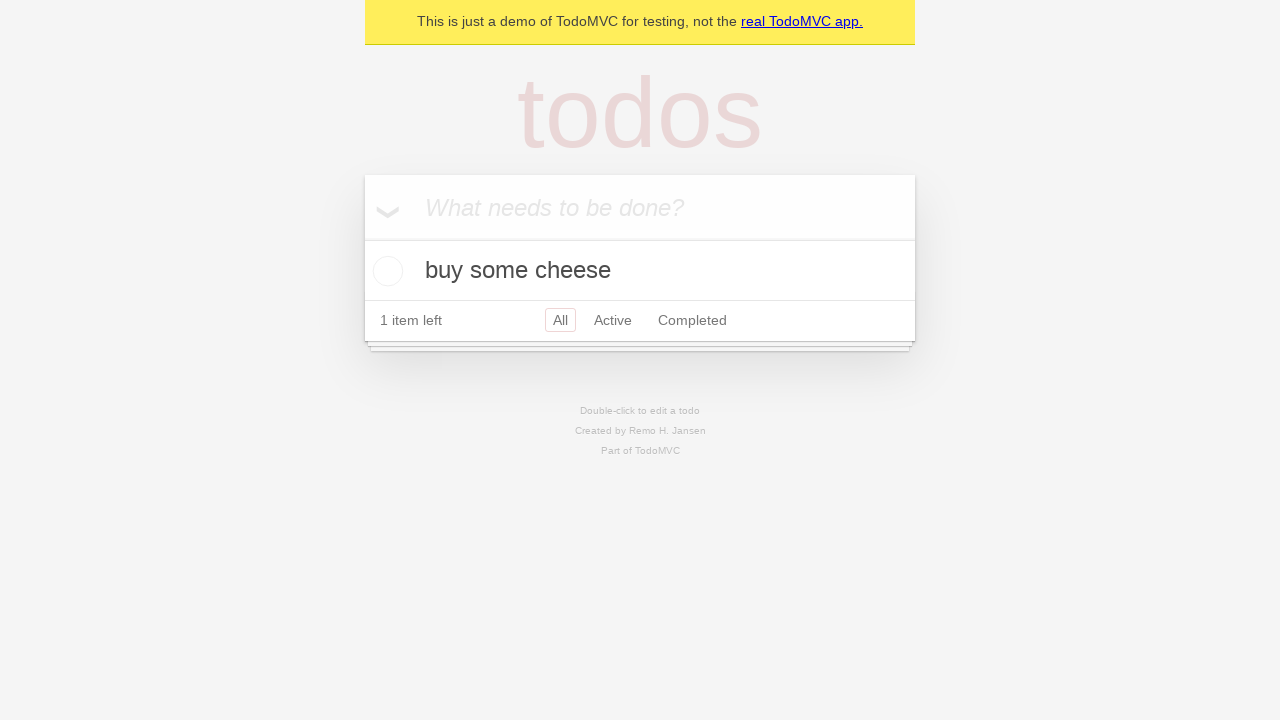

Filled todo input with 'feed the cat' on internal:attr=[placeholder="What needs to be done?"i]
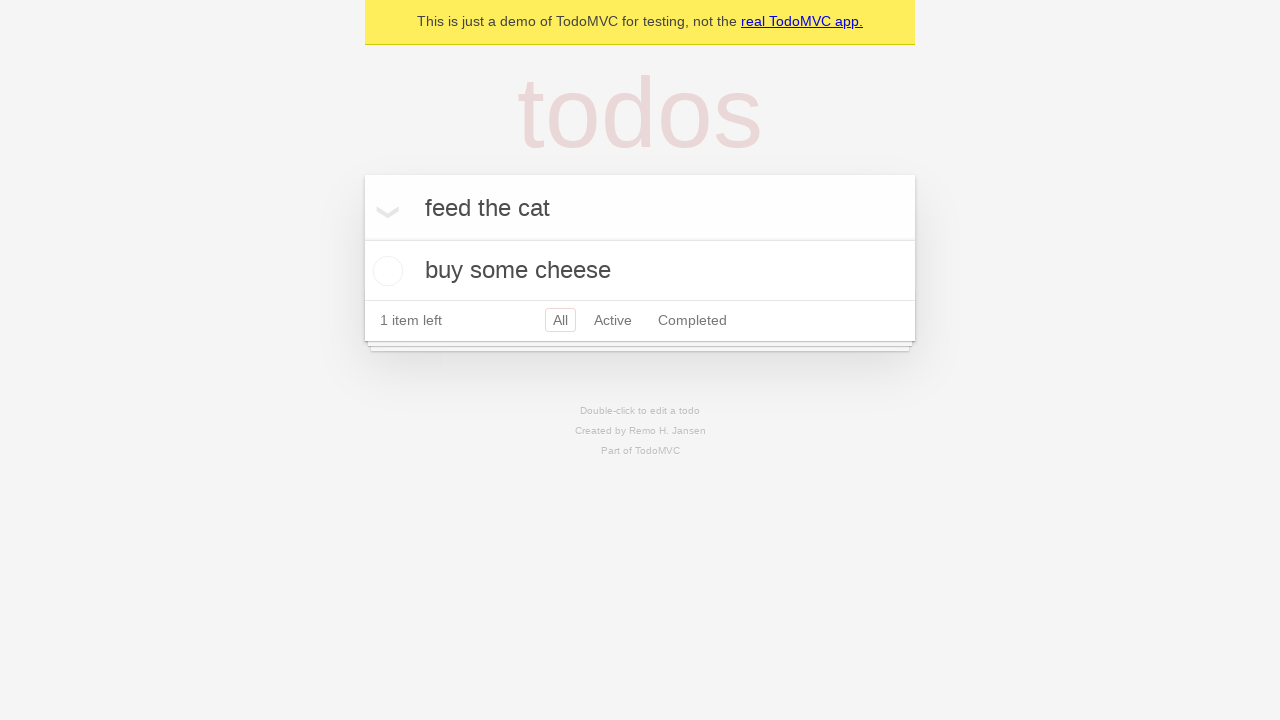

Pressed Enter to add second todo item on internal:attr=[placeholder="What needs to be done?"i]
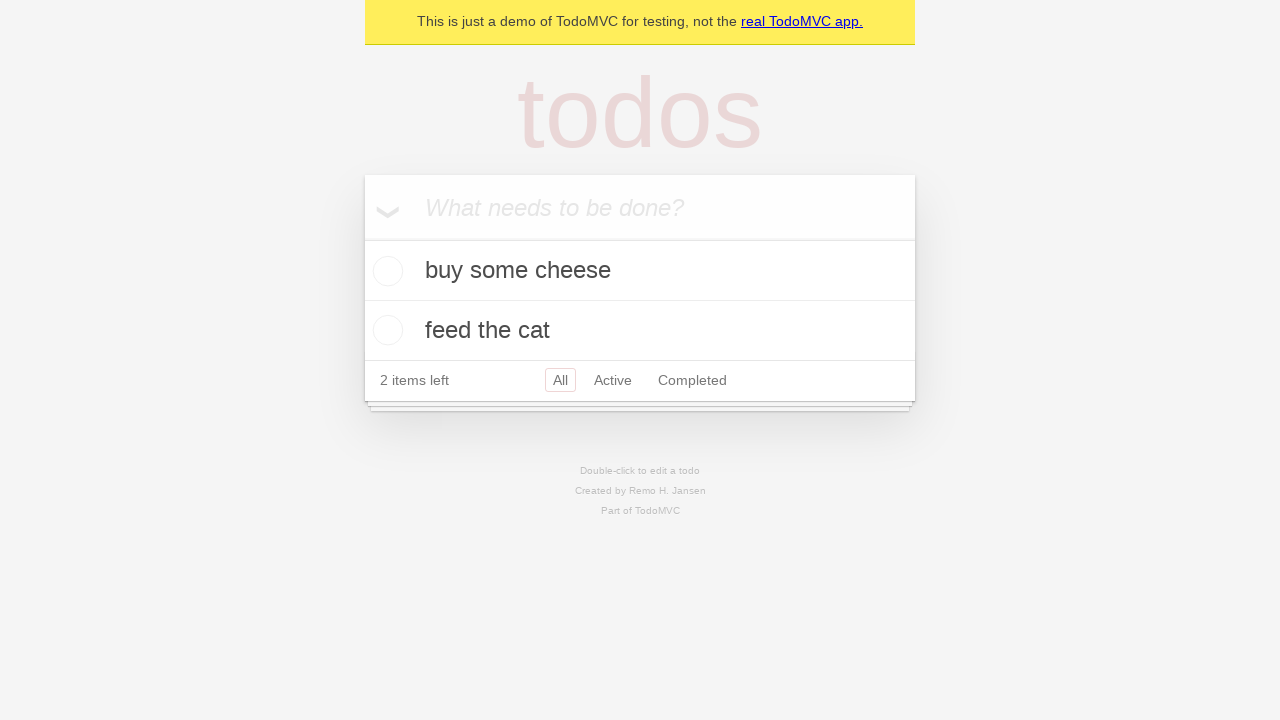

Verified both todo items are displayed in the list
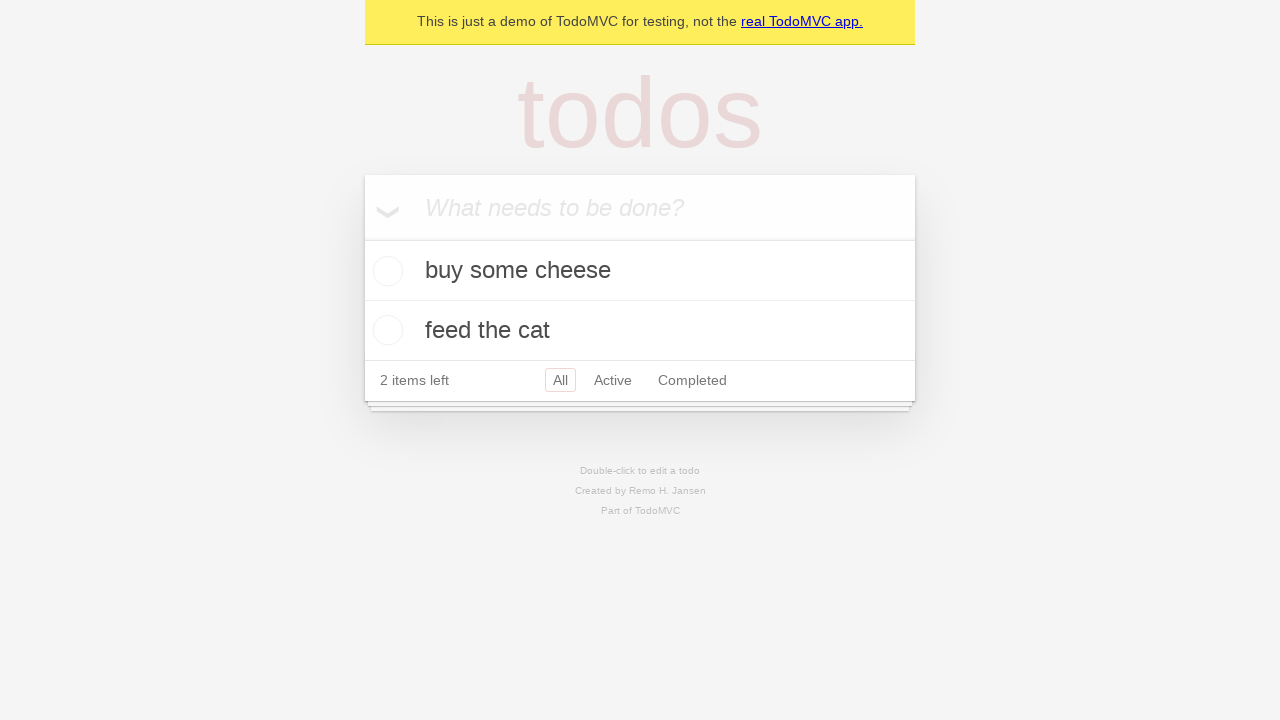

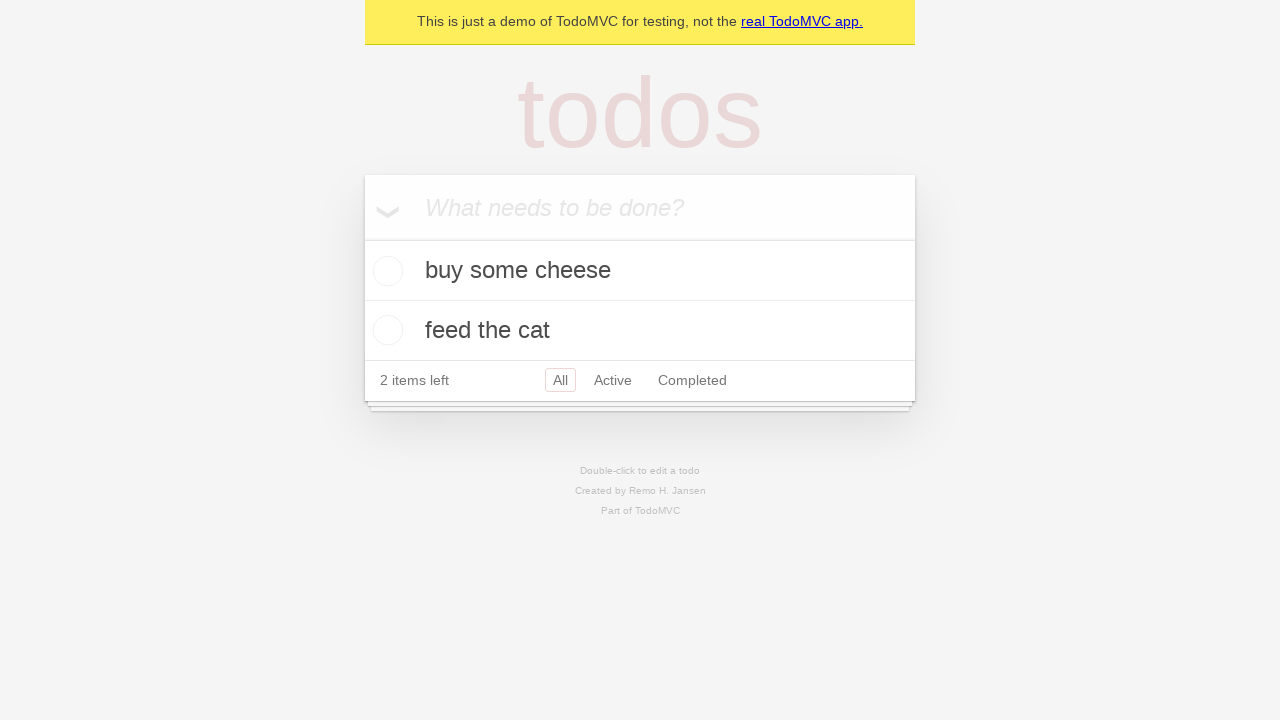